Navigates between login and checkboxes pages, fills form fields without submitting, and verifies page elements are present

Starting URL: https://the-internet.herokuapp.com/login

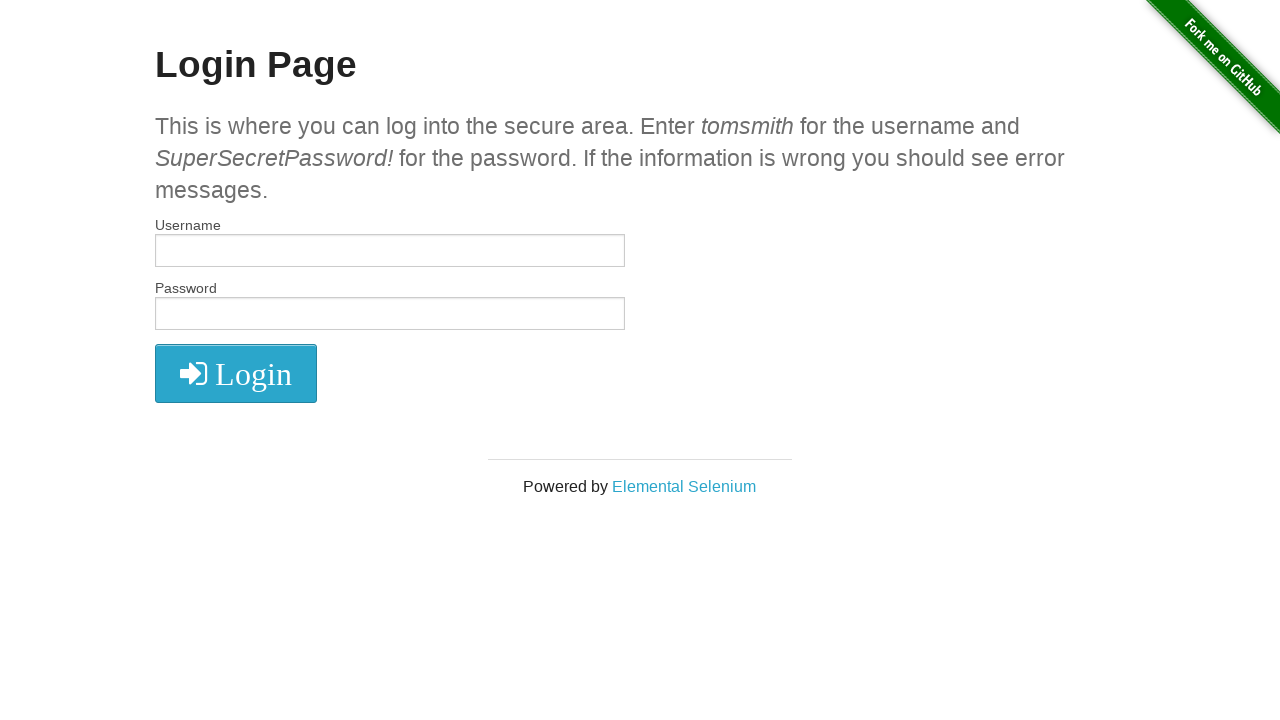

Filled username field with 'optimus' on #username
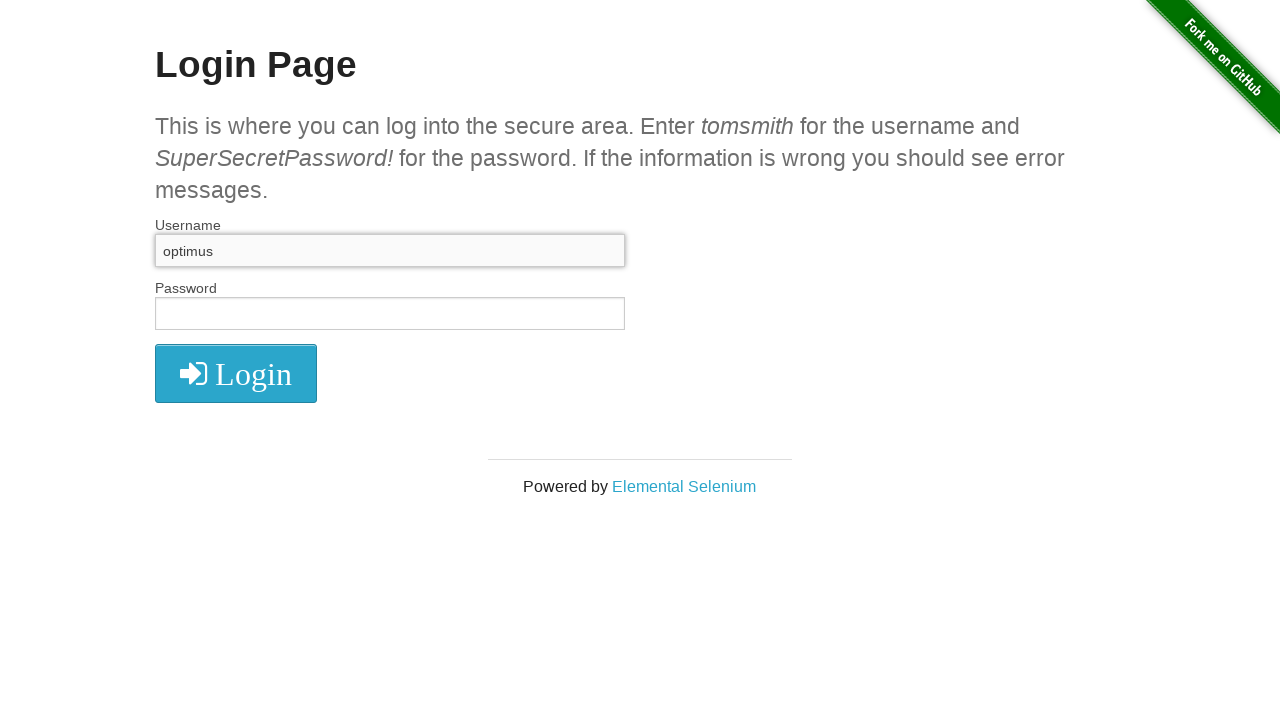

Cleared username field on #username
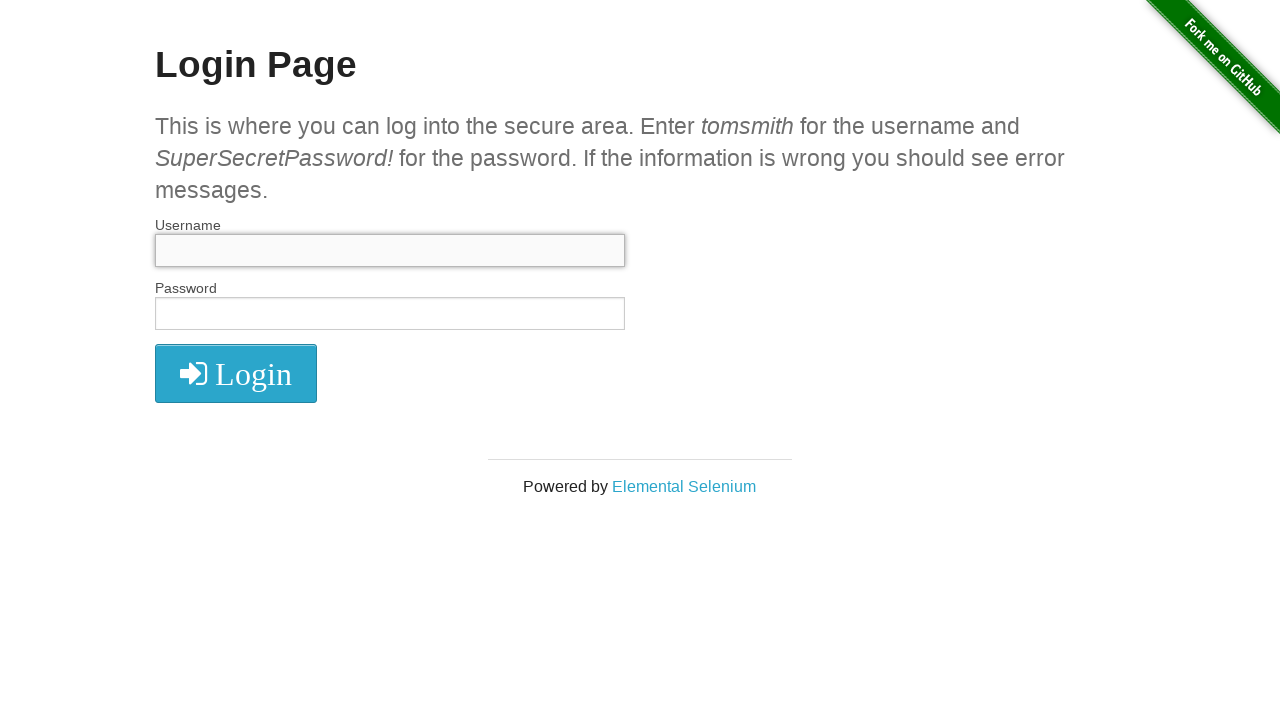

Filled password field with 'optimus123' on input[name='password']
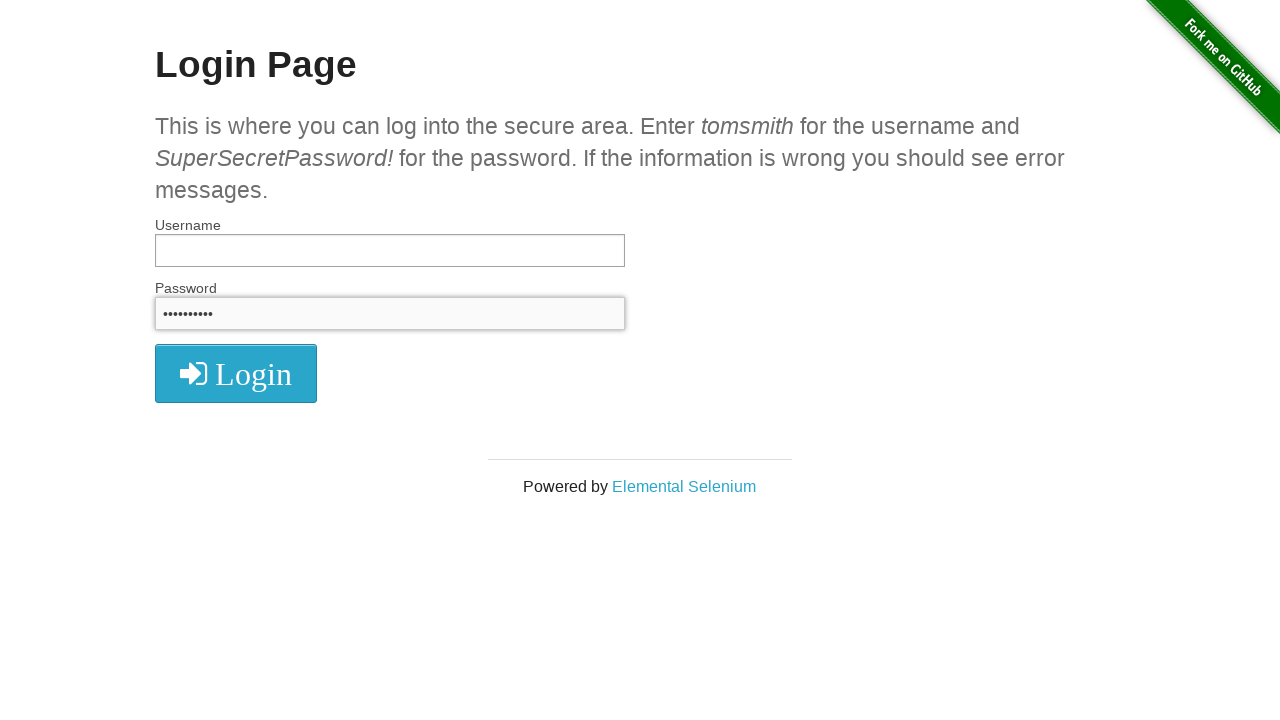

Navigated to checkboxes page
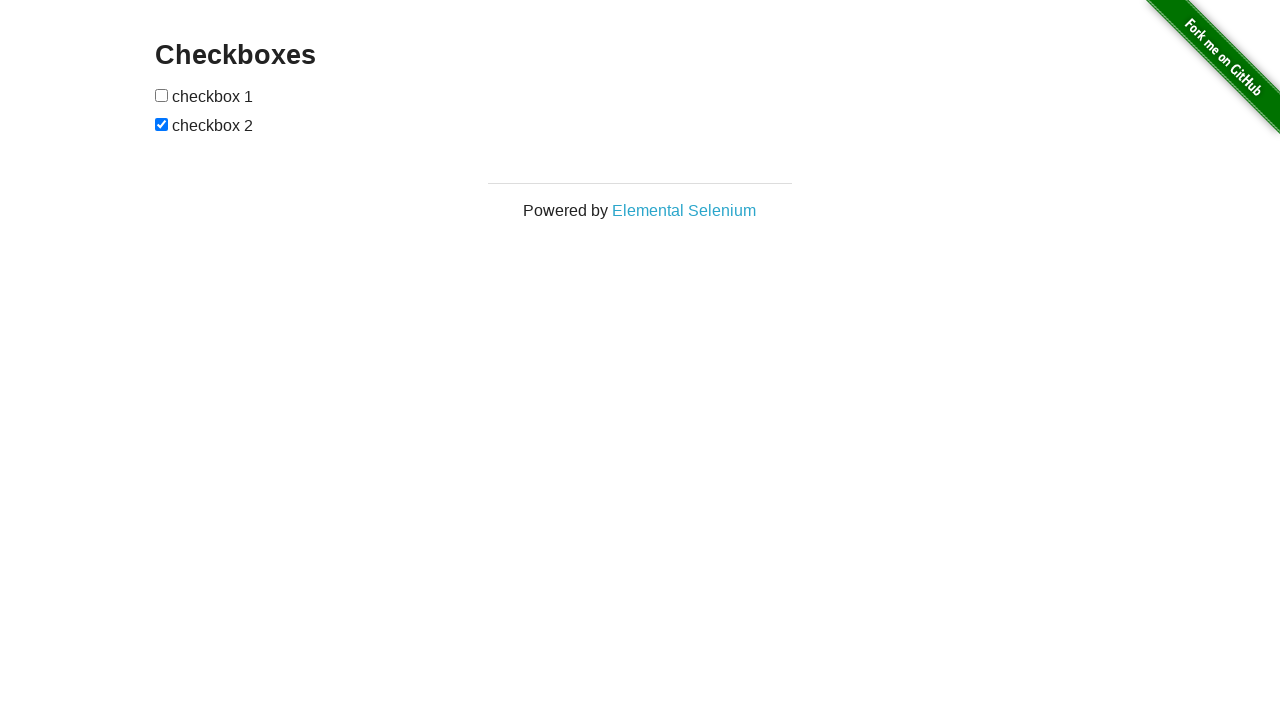

Checkboxes loaded on page
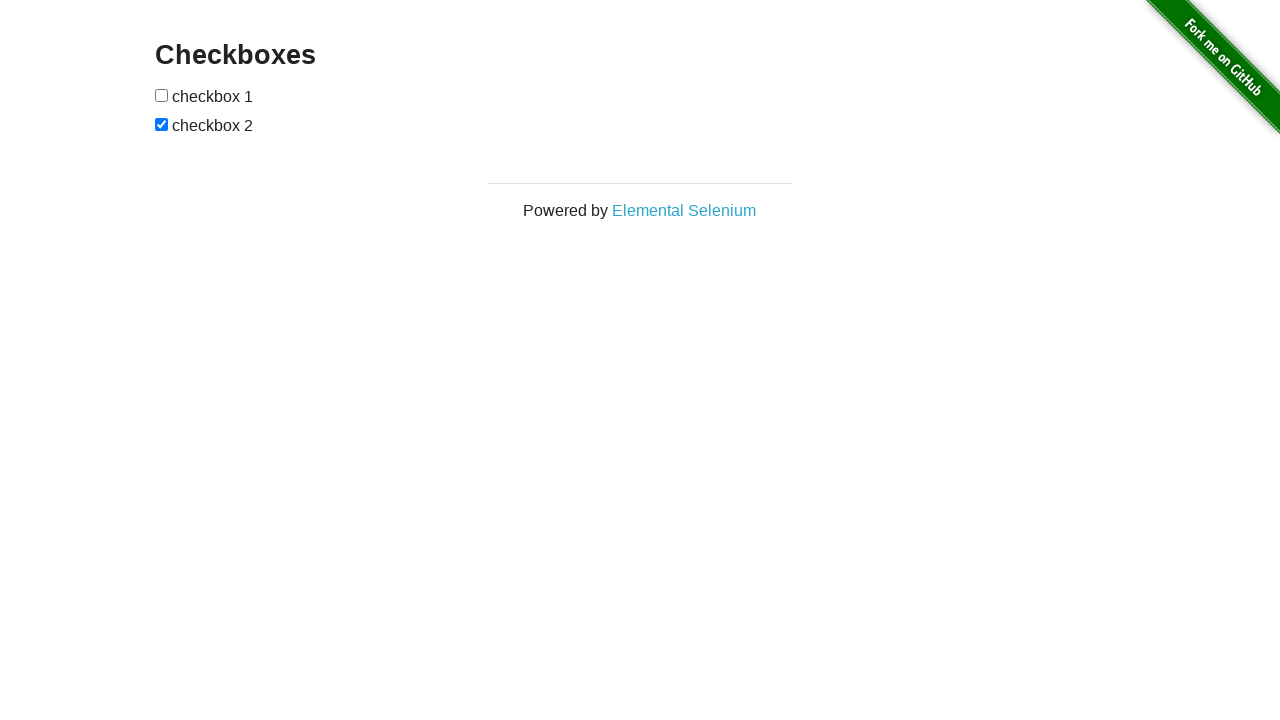

Verified page header contains 'checkboxes'
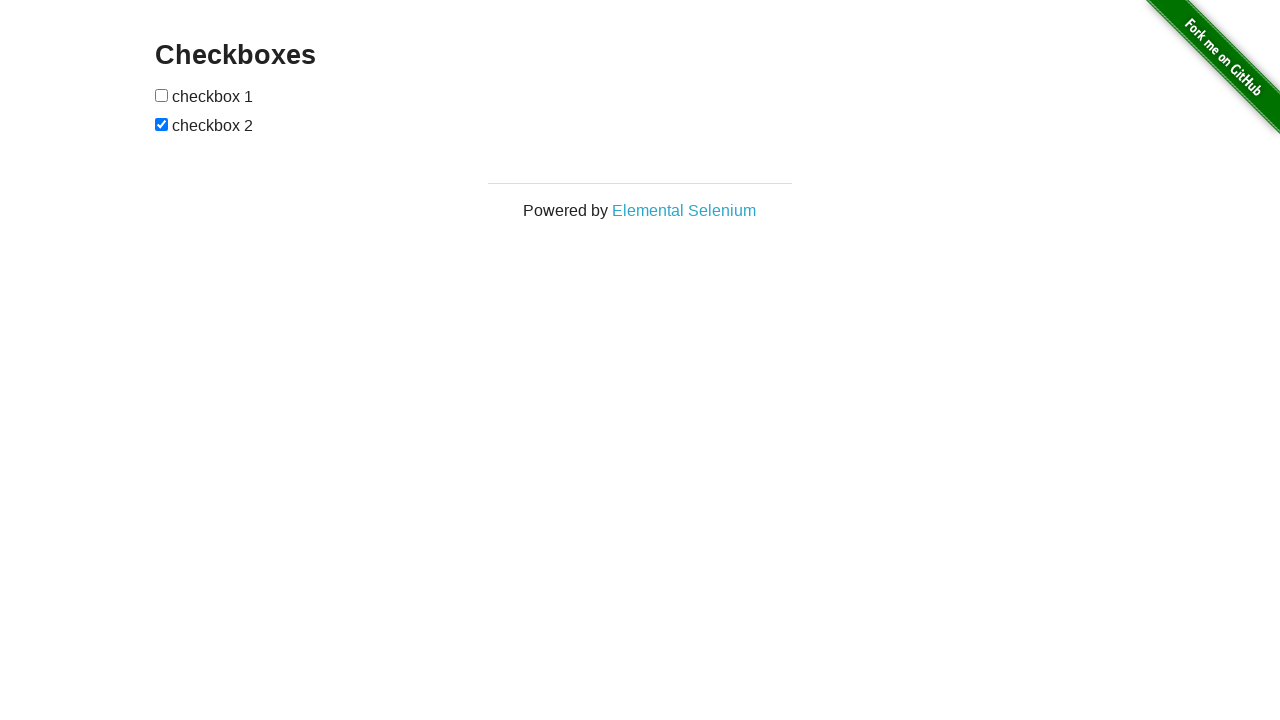

Verified Elemental Selenium link is present
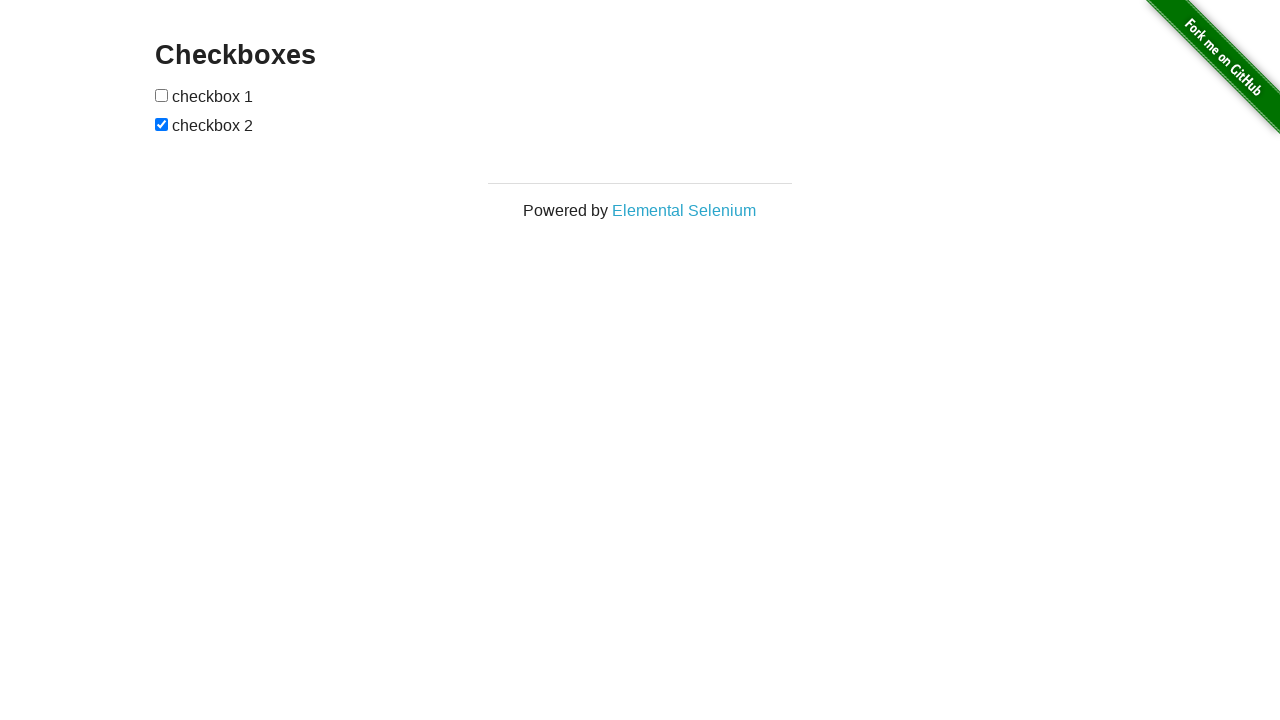

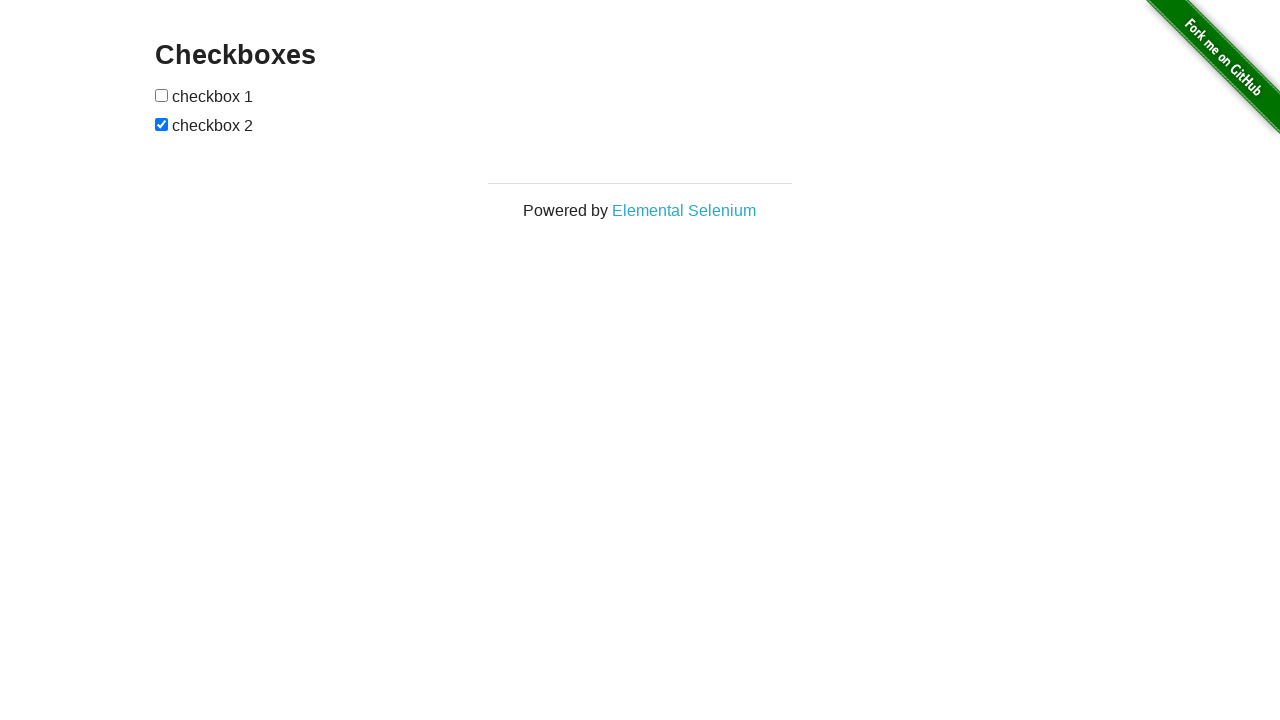